Tests iframe interaction by switching between parent and nested frames, entering text in different frame contexts

Starting URL: https://demo.automationtesting.in/Frames.html

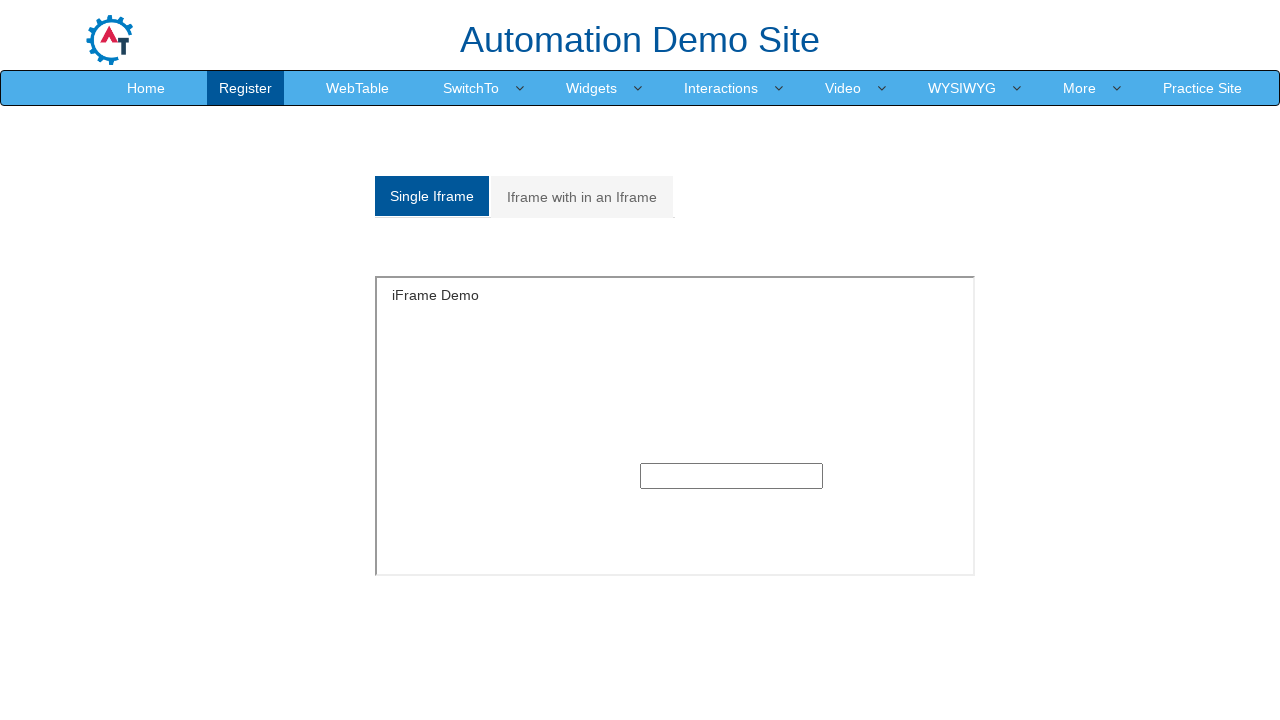

Counted total number of frames: 9
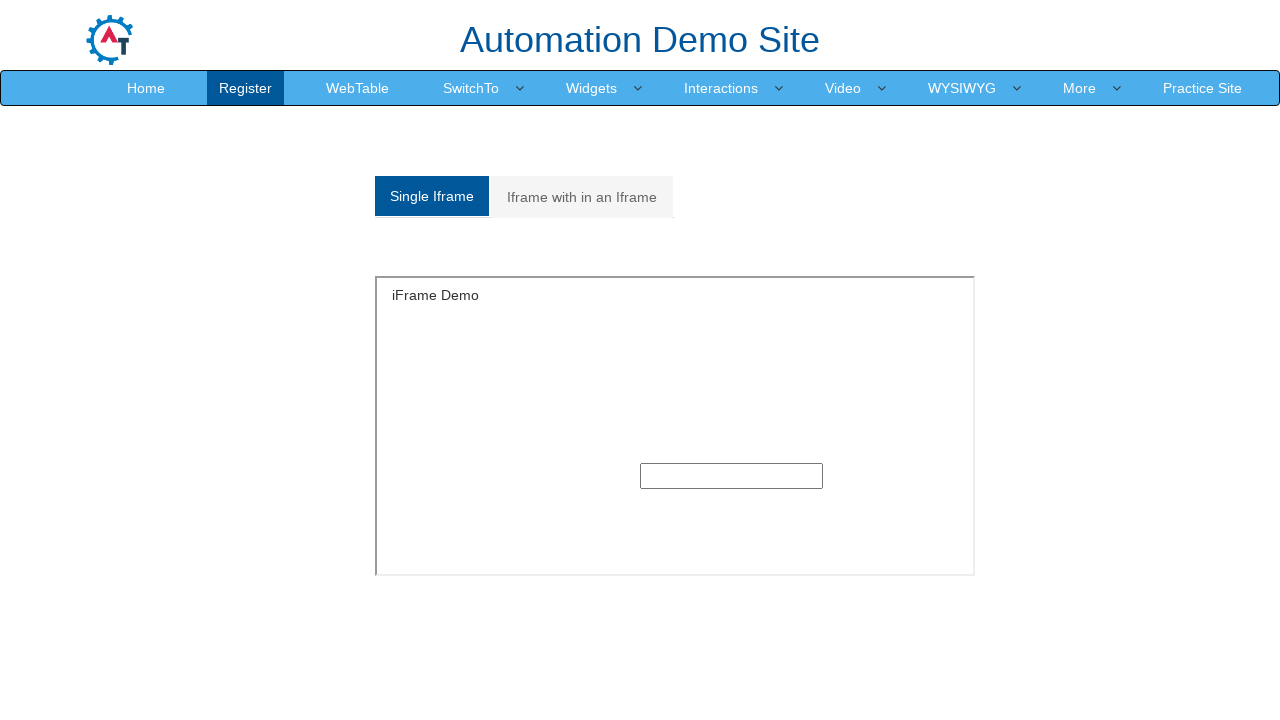

Located first iframe on the page
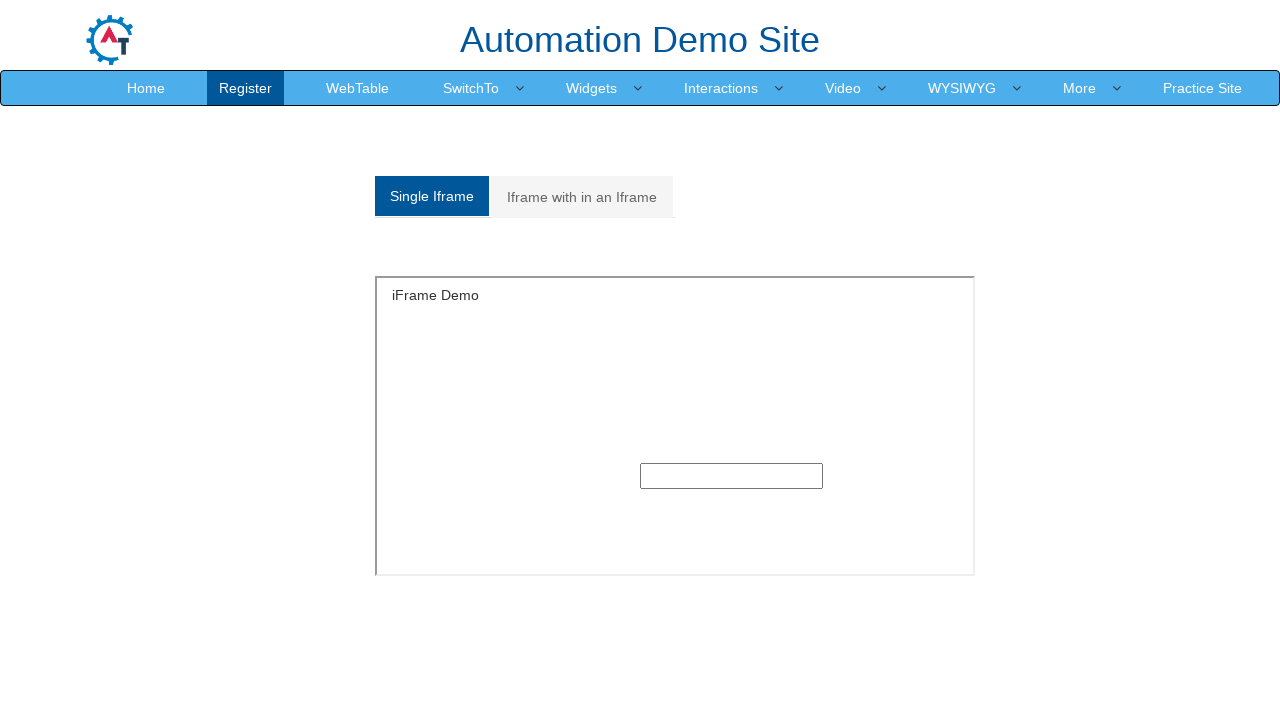

Entered 'Rajkumar' in text field within first frame on iframe >> nth=0 >> internal:control=enter-frame >> input[type='text']
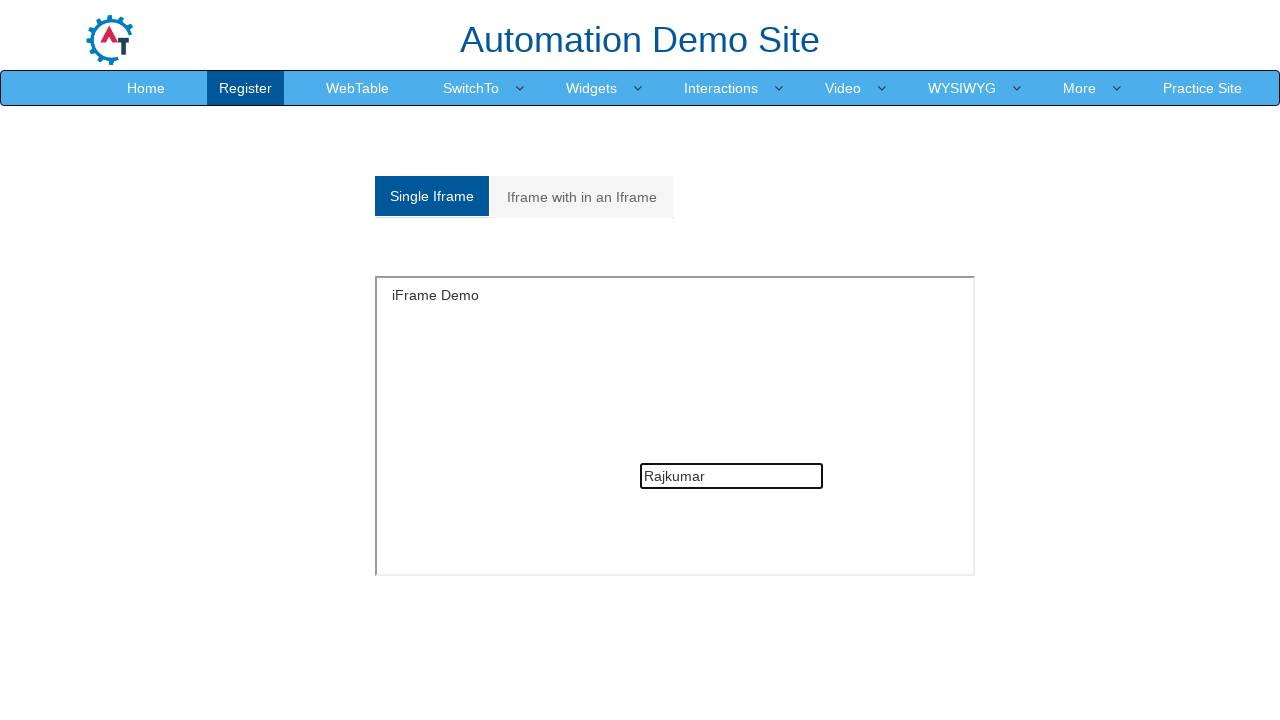

Clicked on 'Iframe with in an Iframe' link to navigate to nested frames example at (582, 197) on text=Iframe with in an Iframe
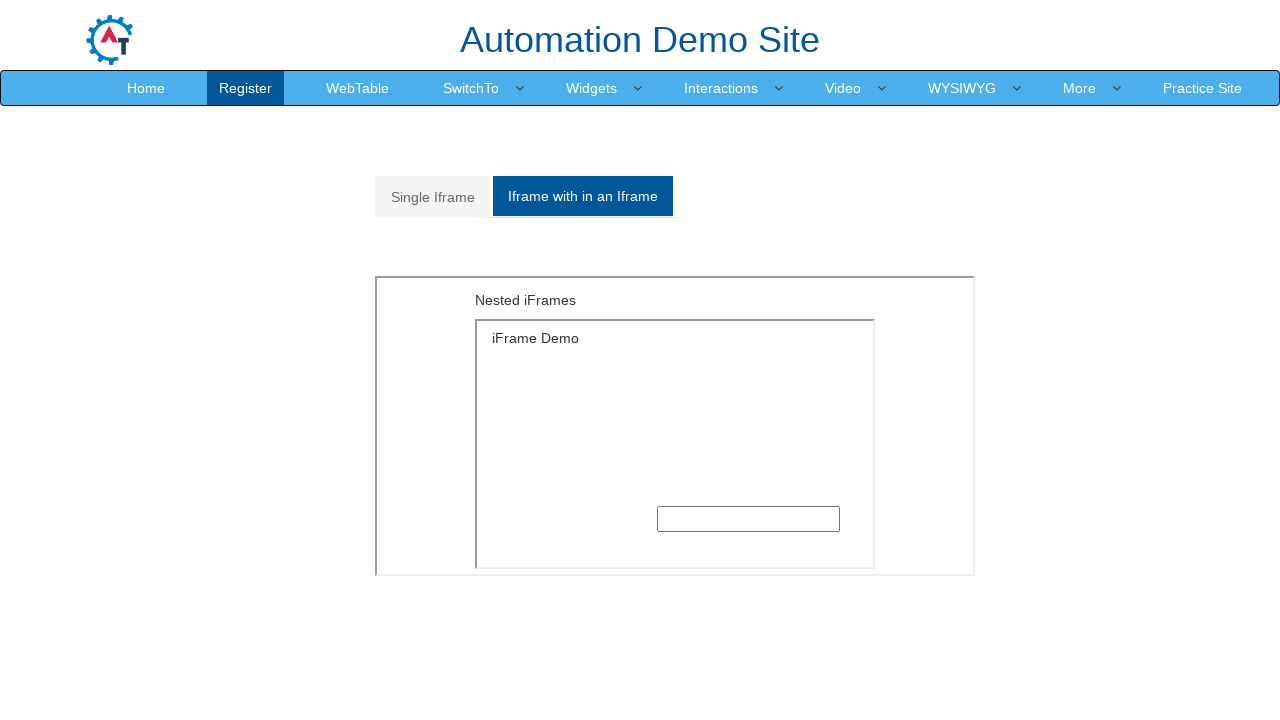

Located outer frame at index 1
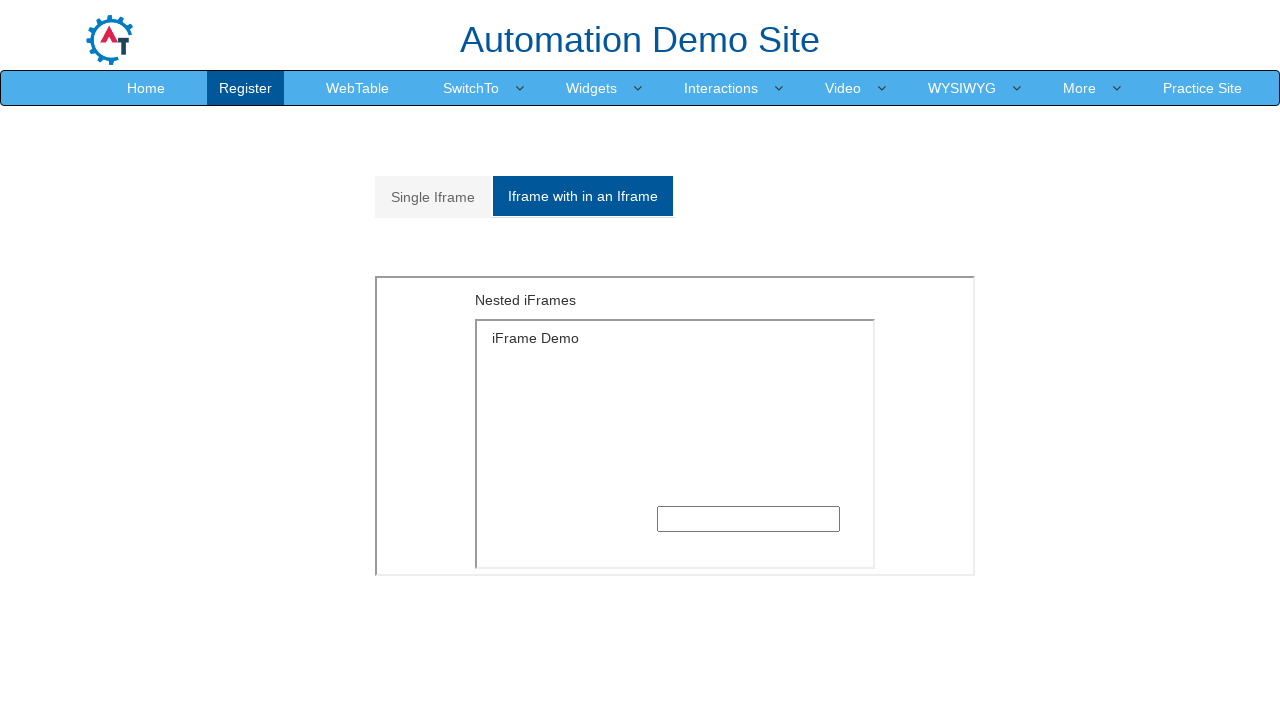

Located inner nested frame within outer frame
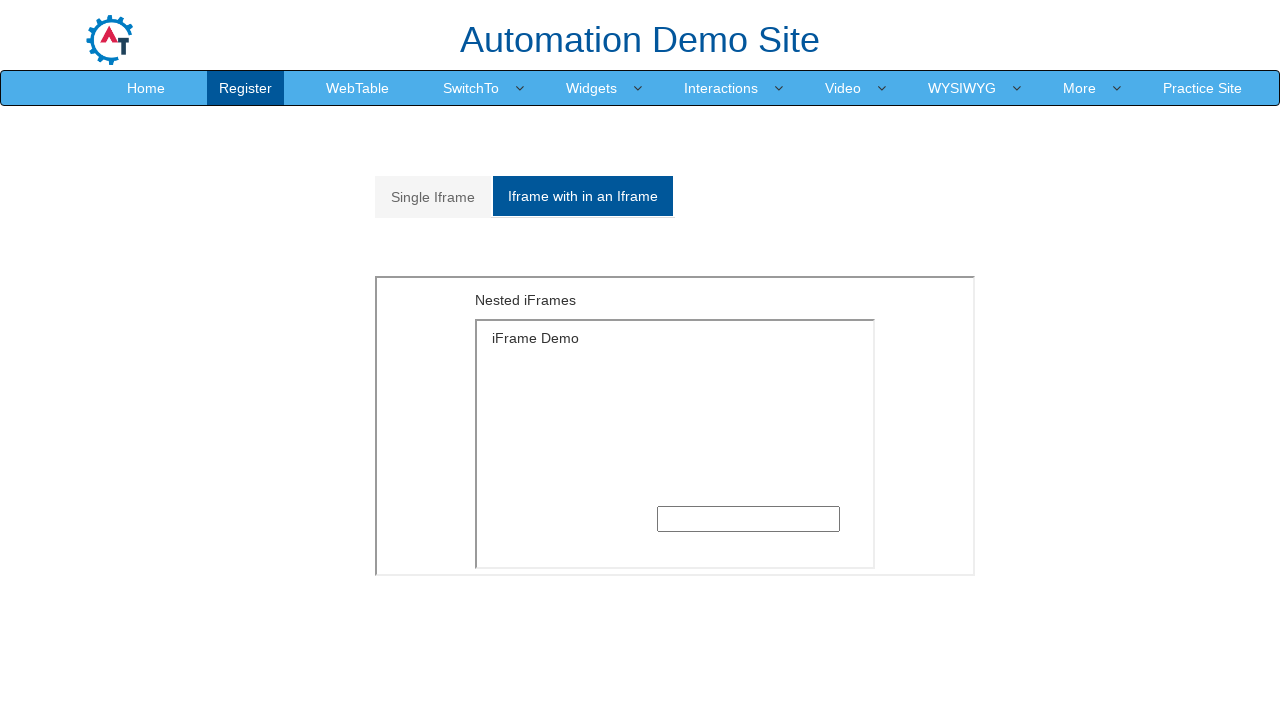

Entered 'Rameshkumar' in text field within nested inner frame on iframe >> nth=1 >> internal:control=enter-frame >> xpath=/html/body/section/div/
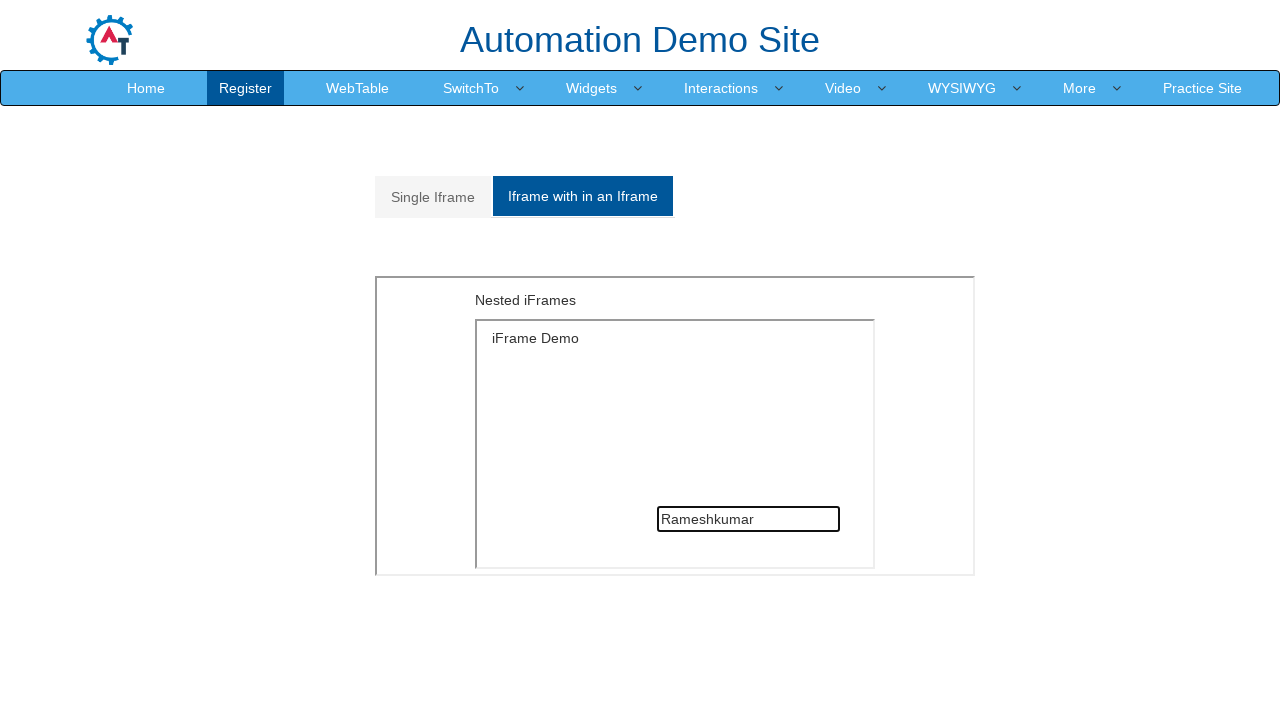

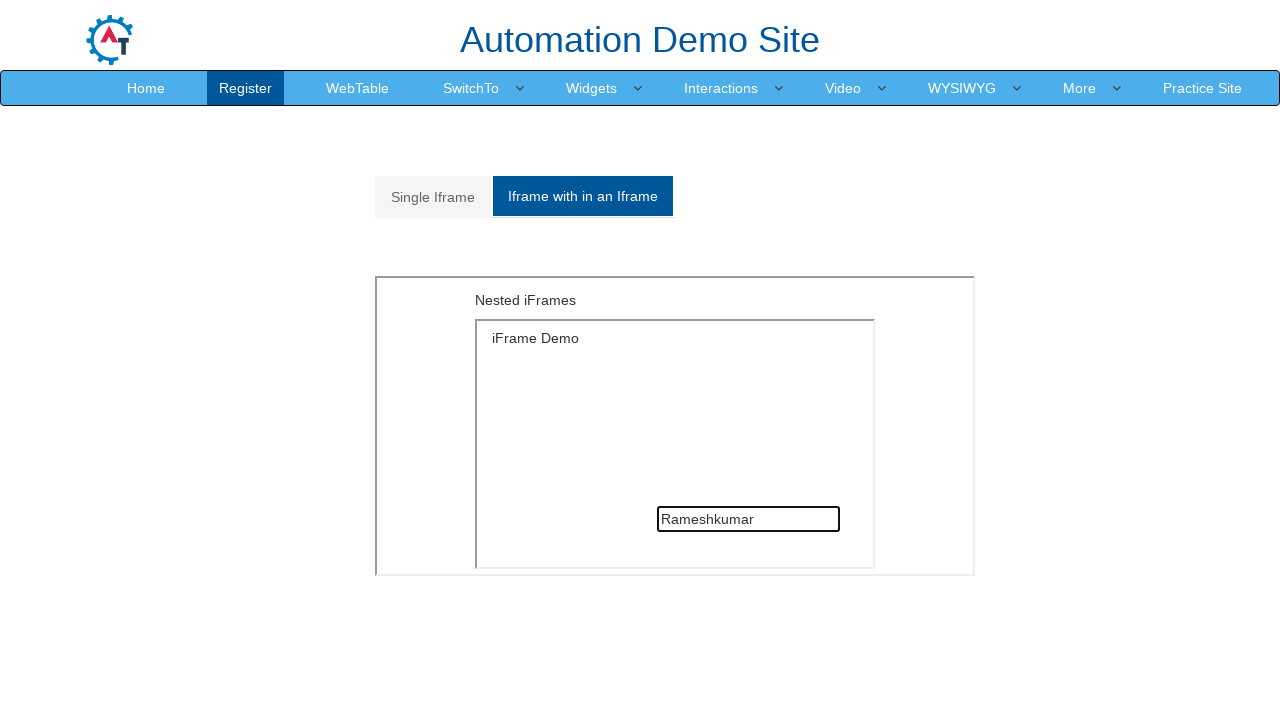